Tests checkbox functionality by selecting and unselecting multiple checkboxes

Starting URL: https://demo.automationtesting.in/Register.html

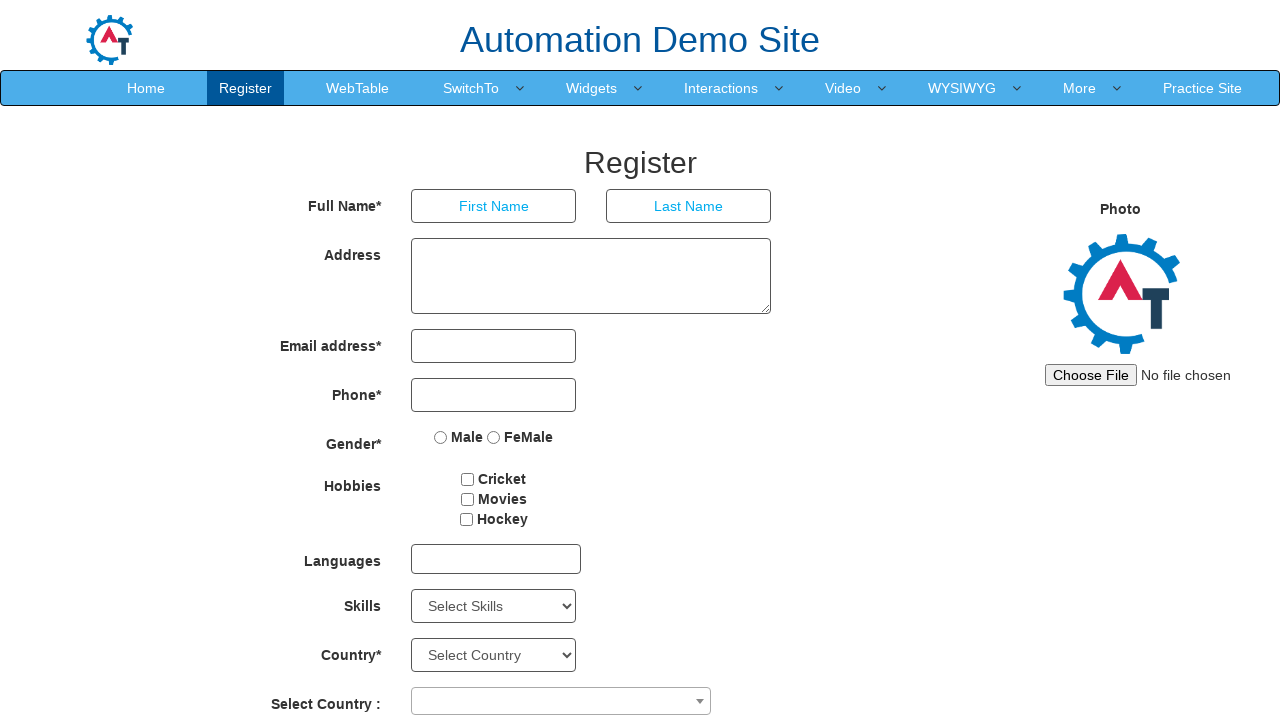

Clicked checkbox1 to select it at (468, 479) on xpath=//input[@id='checkbox1']
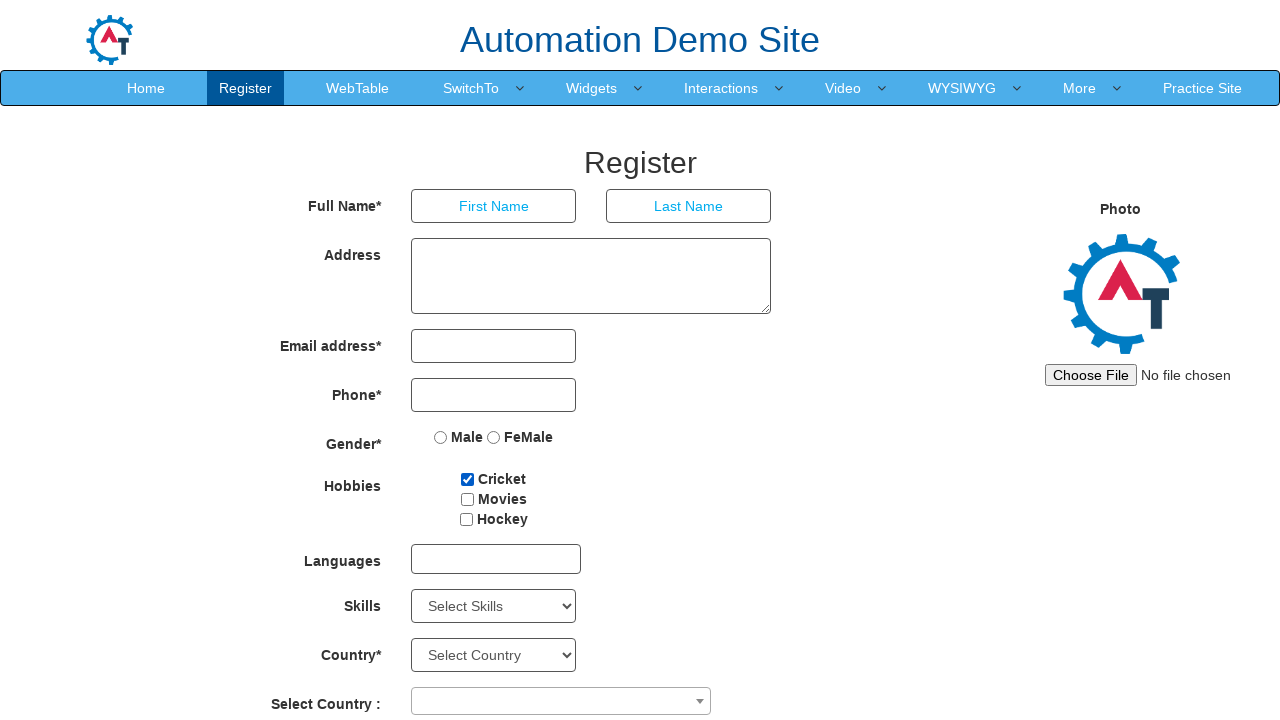

Clicked checkbox2 to select it at (467, 499) on xpath=//input[@id='checkbox2']
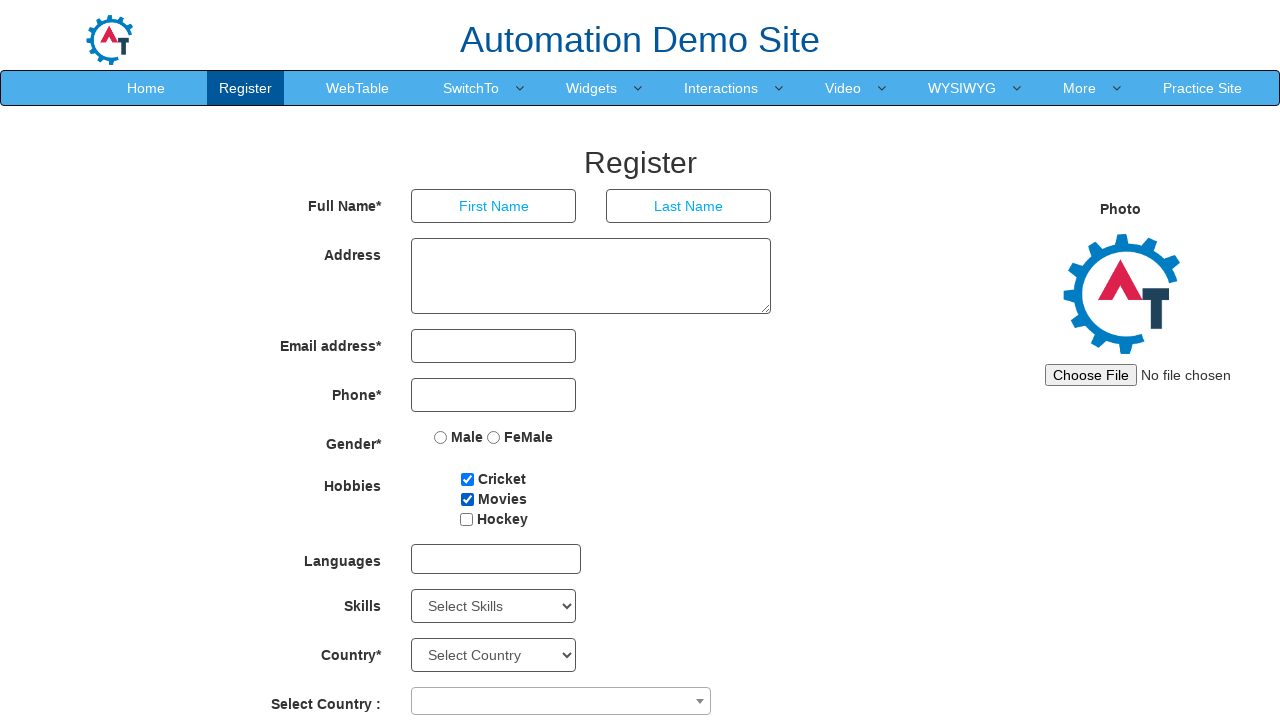

Clicked checkbox3 to select it at (466, 519) on xpath=//input[@id='checkbox3']
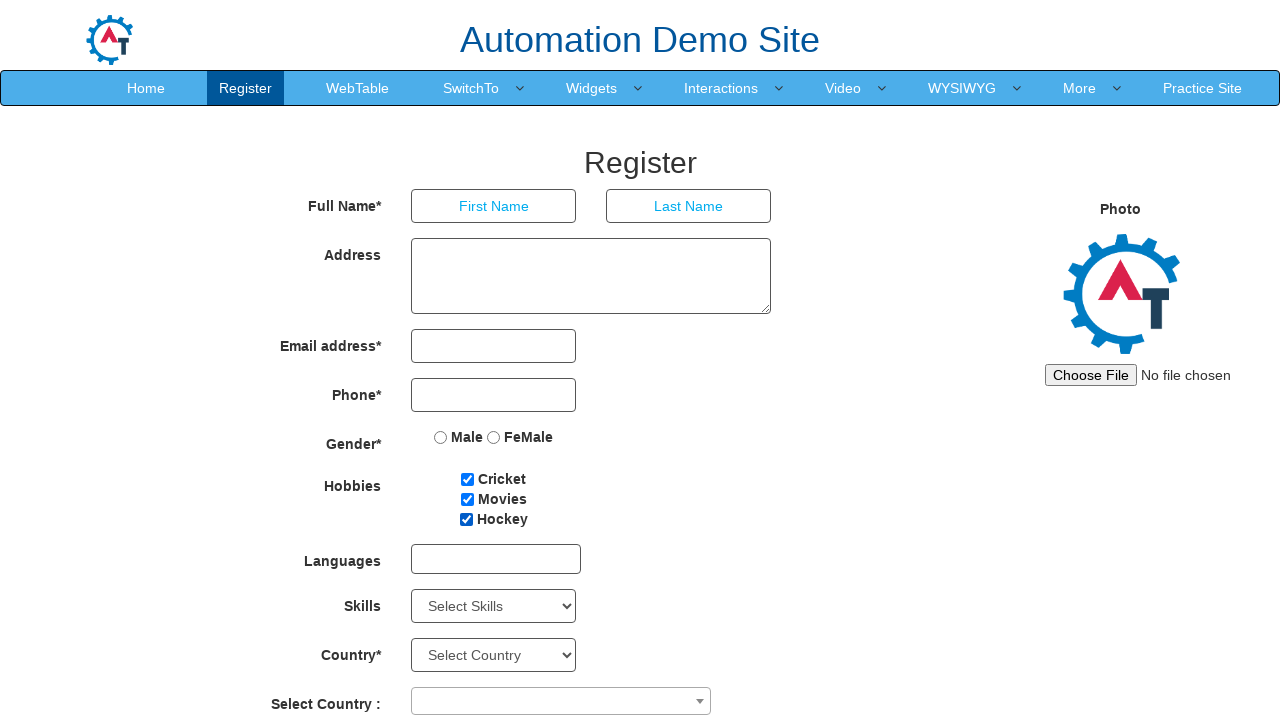

Clicked checkbox1 to unselect it at (468, 479) on xpath=//input[@id='checkbox1']
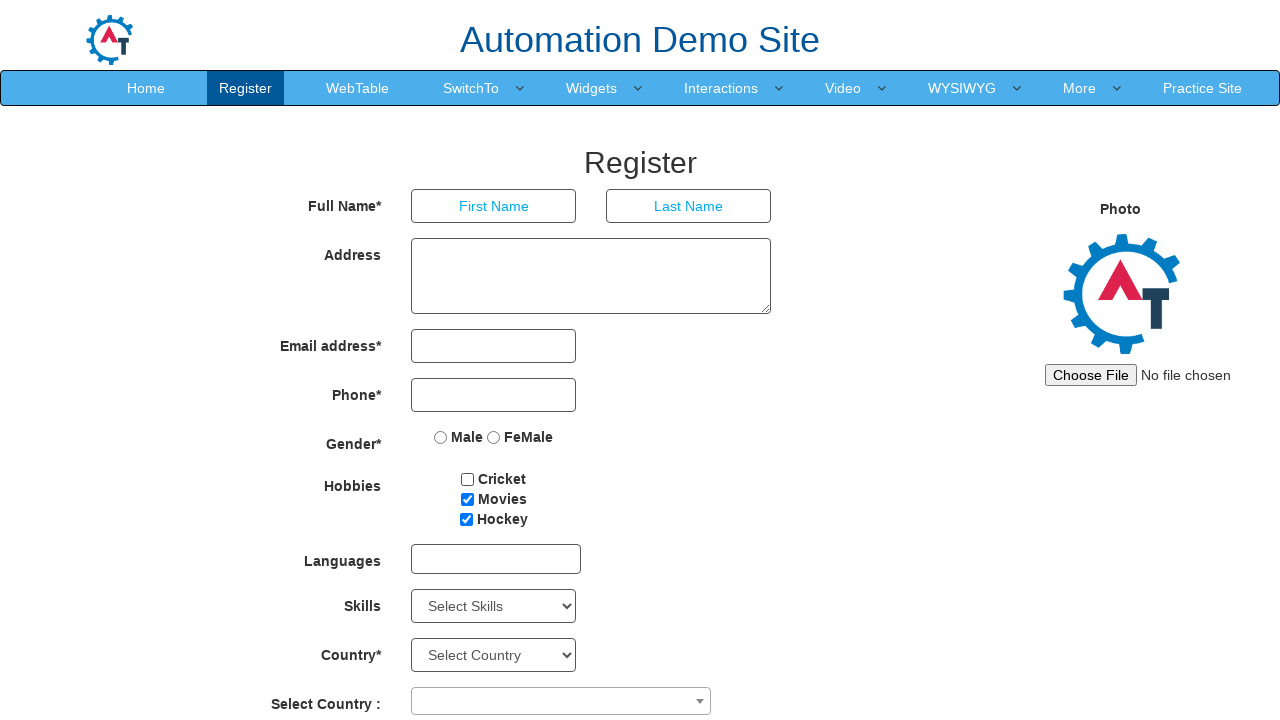

Clicked checkbox3 to unselect it at (466, 519) on xpath=//input[@id='checkbox3']
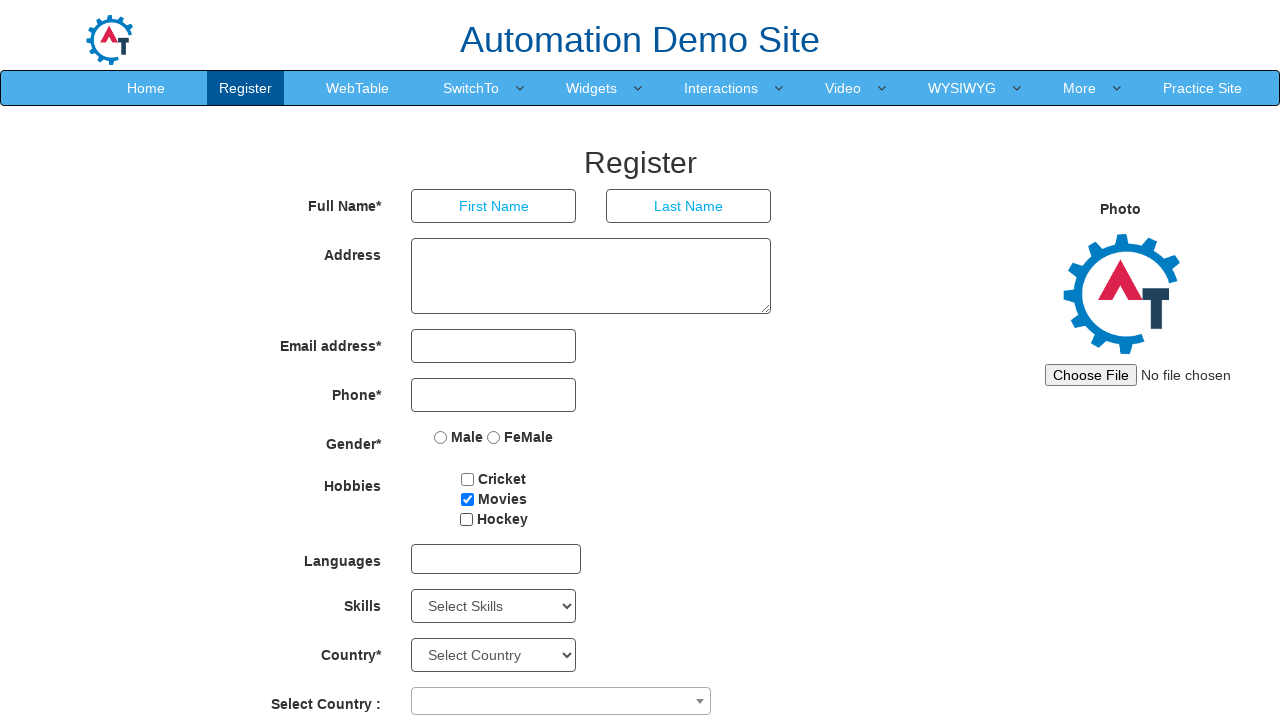

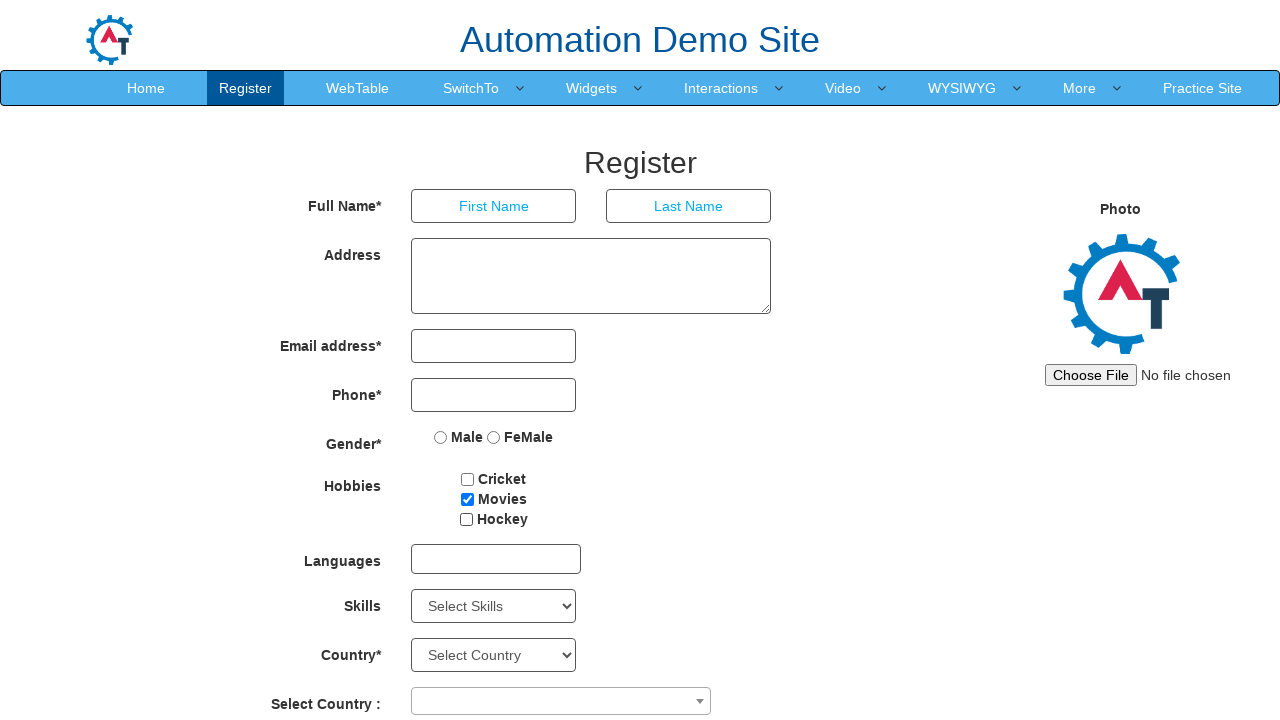